Tests an e-commerce site by searching for products, adjusting quantities, and adding items to cart using multiple selection methods

Starting URL: https://rahulshettyacademy.com/seleniumPractise/#/

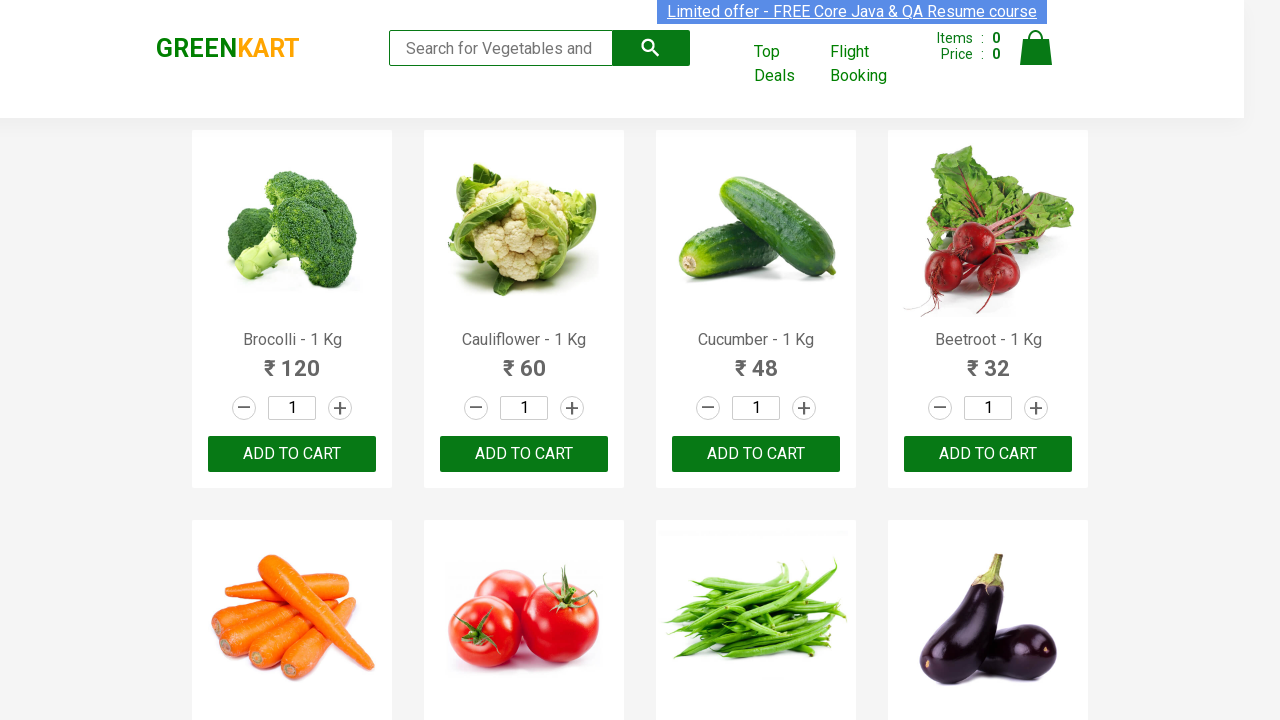

Filled search field with 'Ca' to filter products on .search-keyword
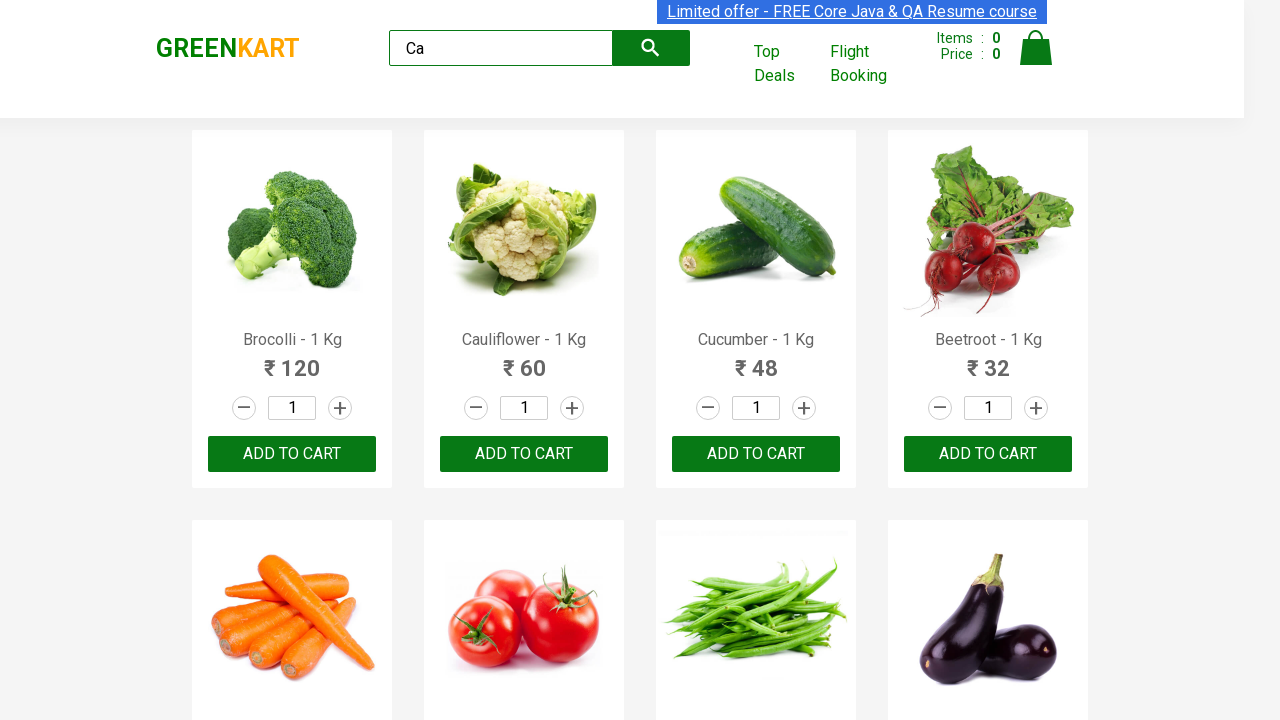

Waited for product filtering to complete
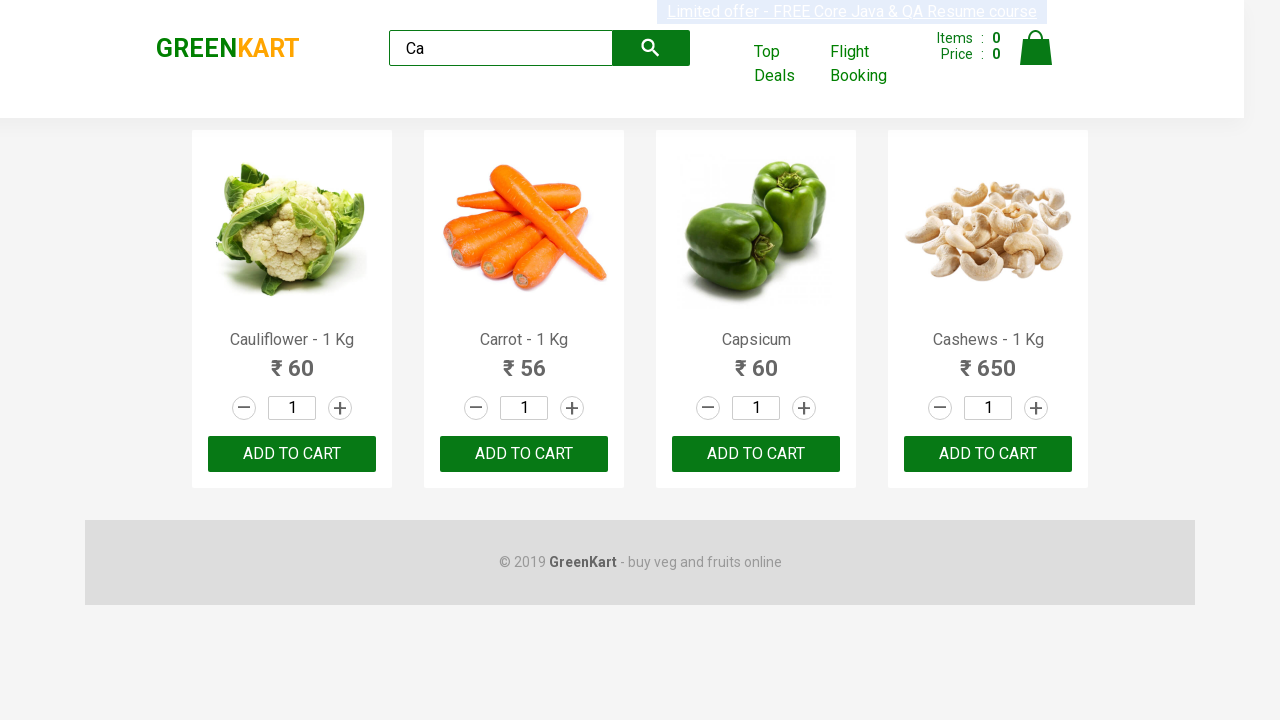

Clicked increment button on second product (first time) at (572, 408) on :nth-child(2) > .stepper-input > .increment
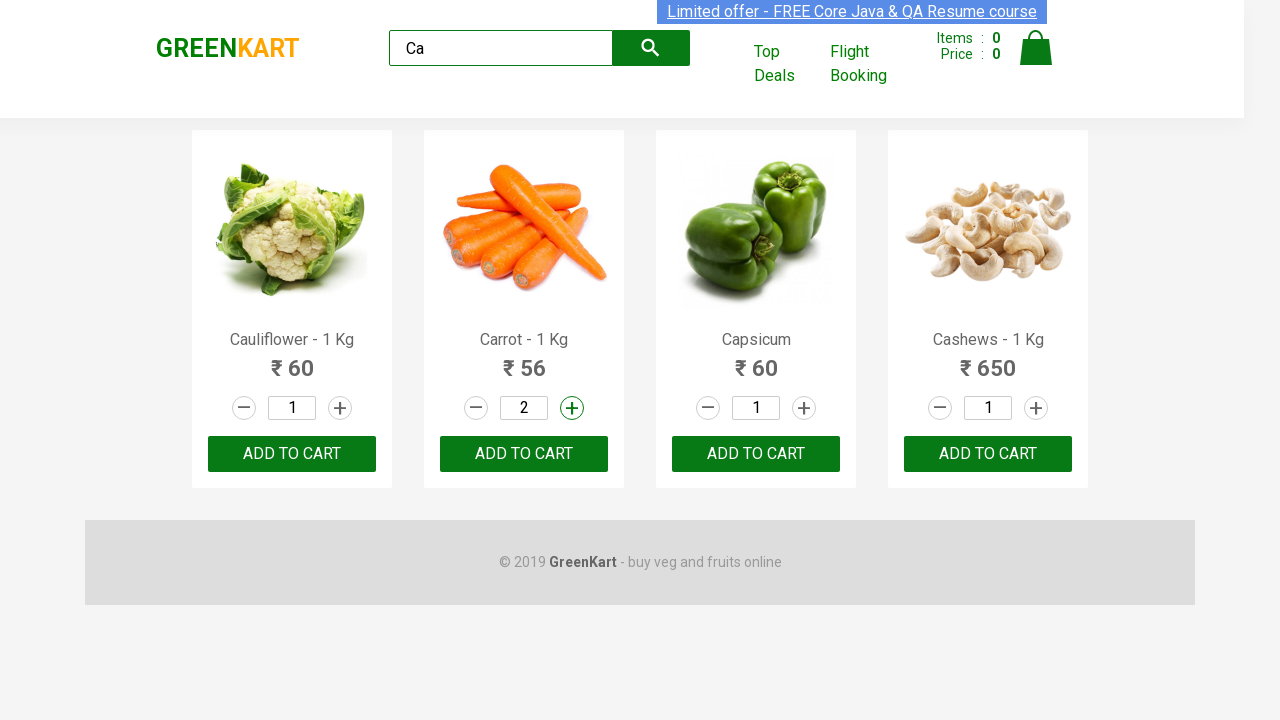

Waited for quantity update
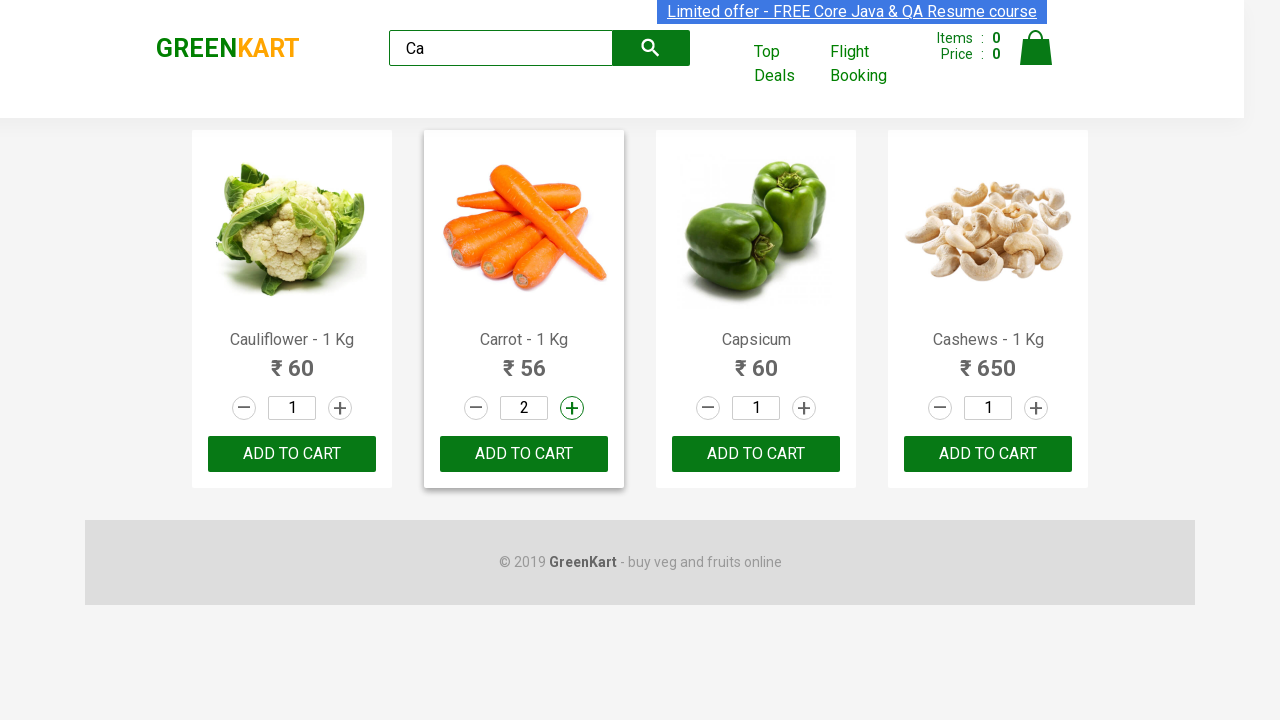

Clicked increment button on second product (second time) at (572, 408) on :nth-child(2) > .stepper-input > .increment
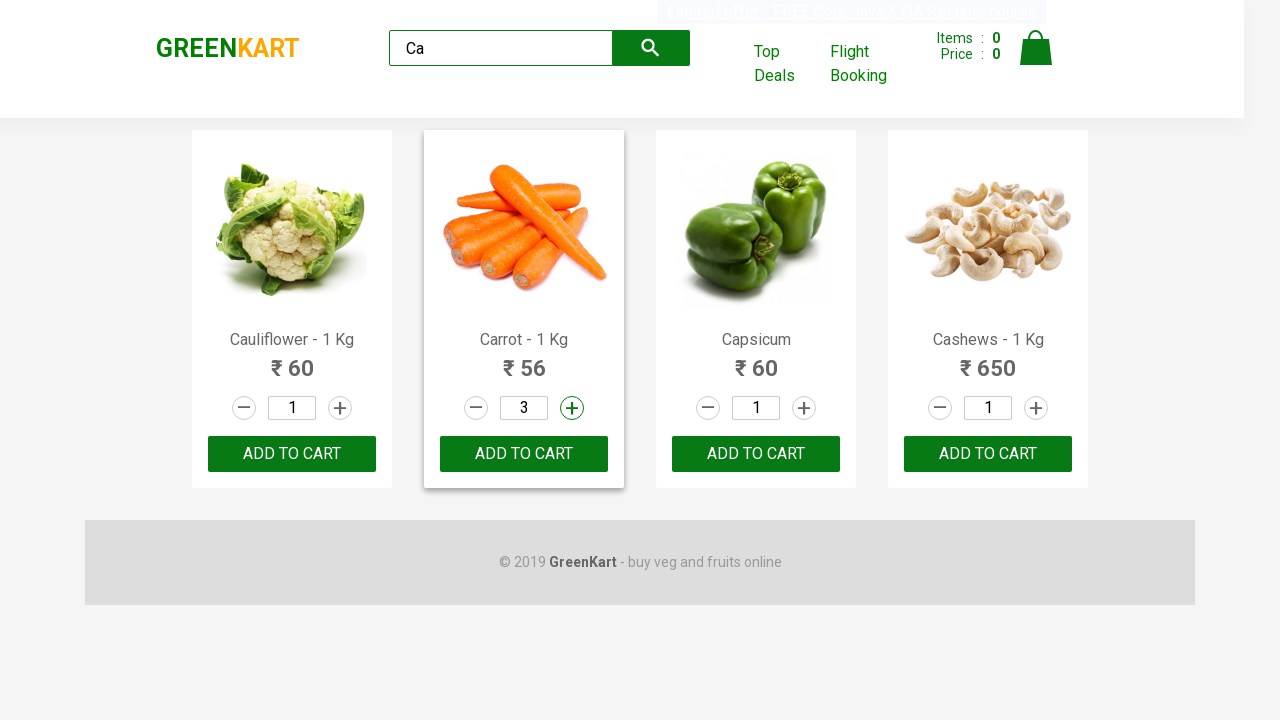

Clicked Add to Cart button for second product at (524, 454) on :nth-child(2) > .product-action > button
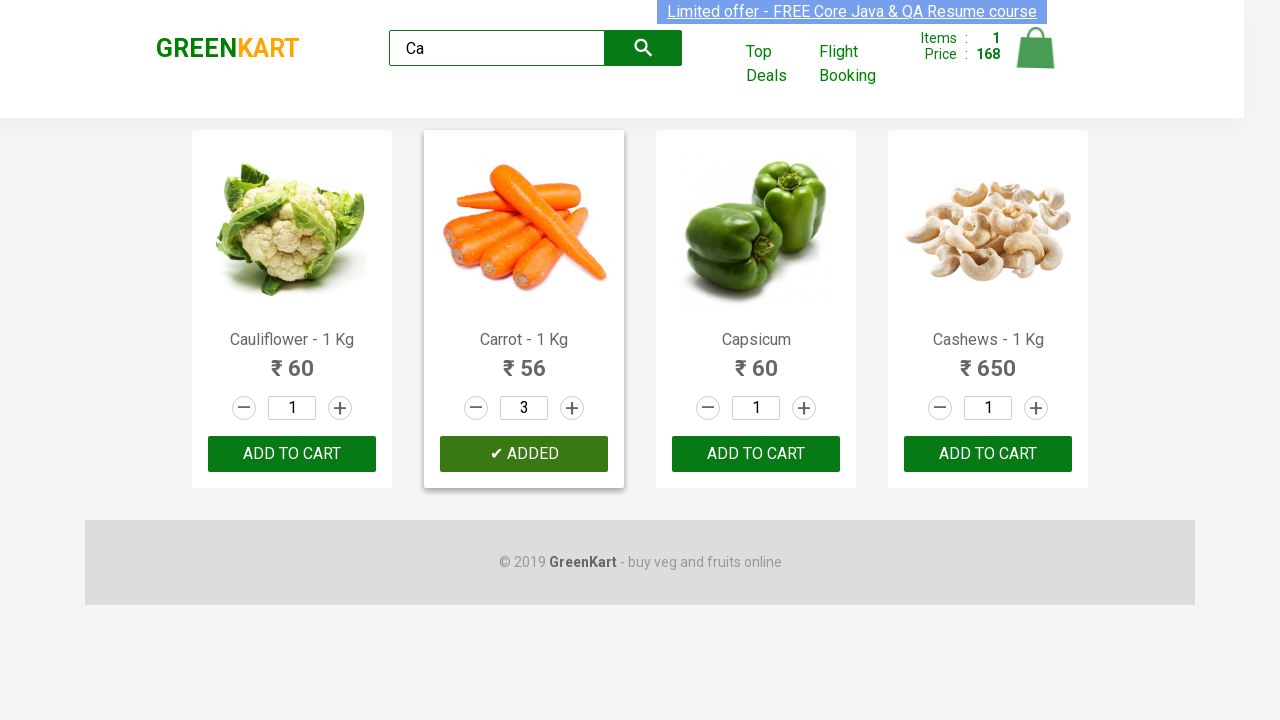

Waited for second product to be added to cart
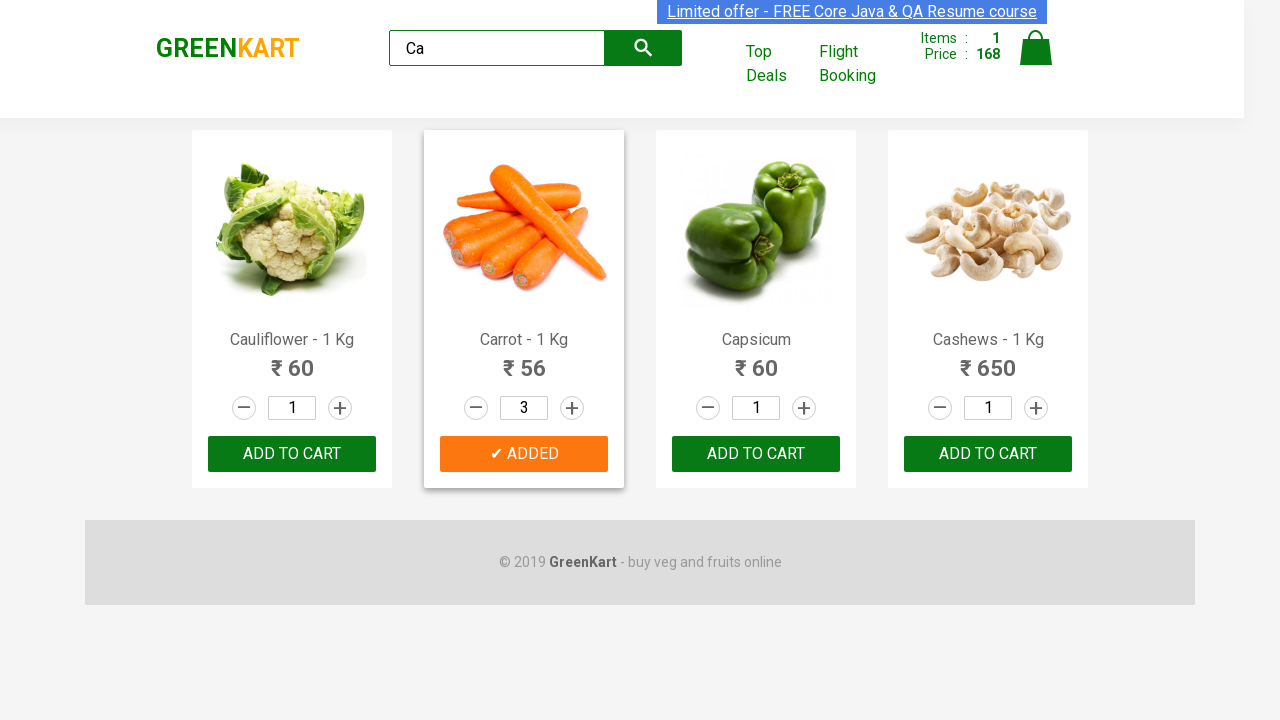

Clicked increment button on third product (first time) at (804, 408) on .products .product:nth-child(3) .increment
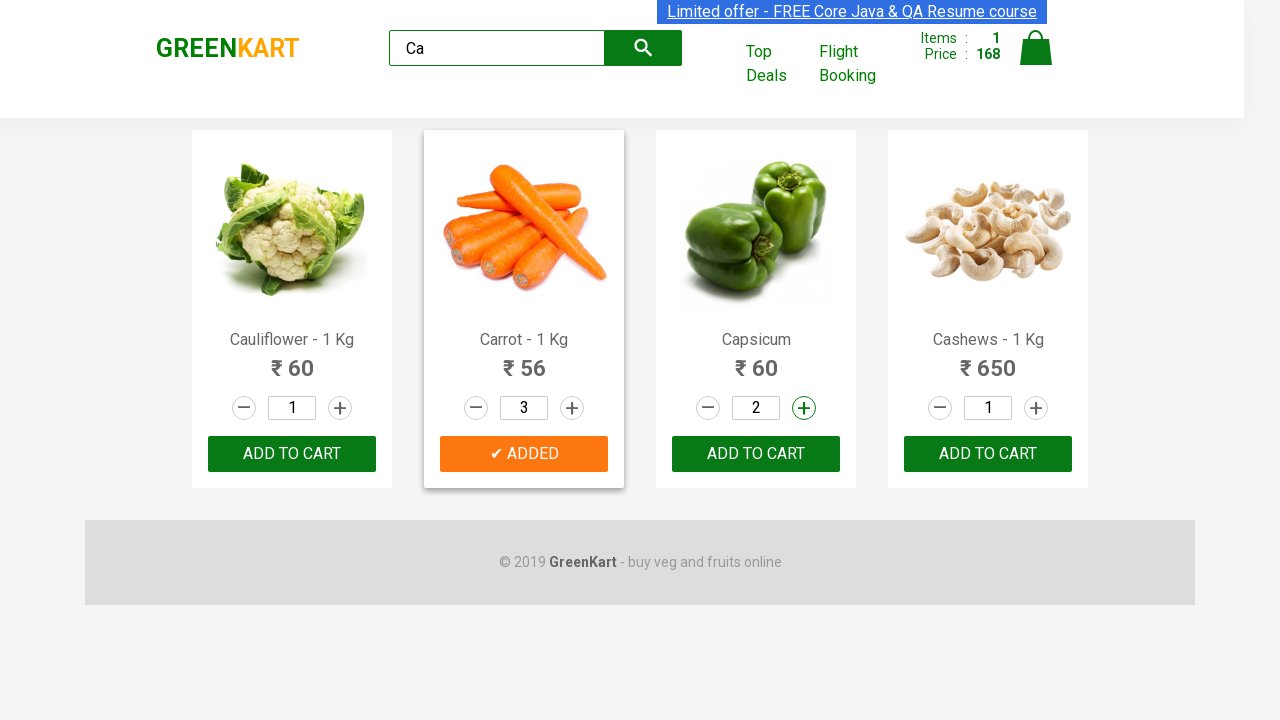

Waited for quantity update
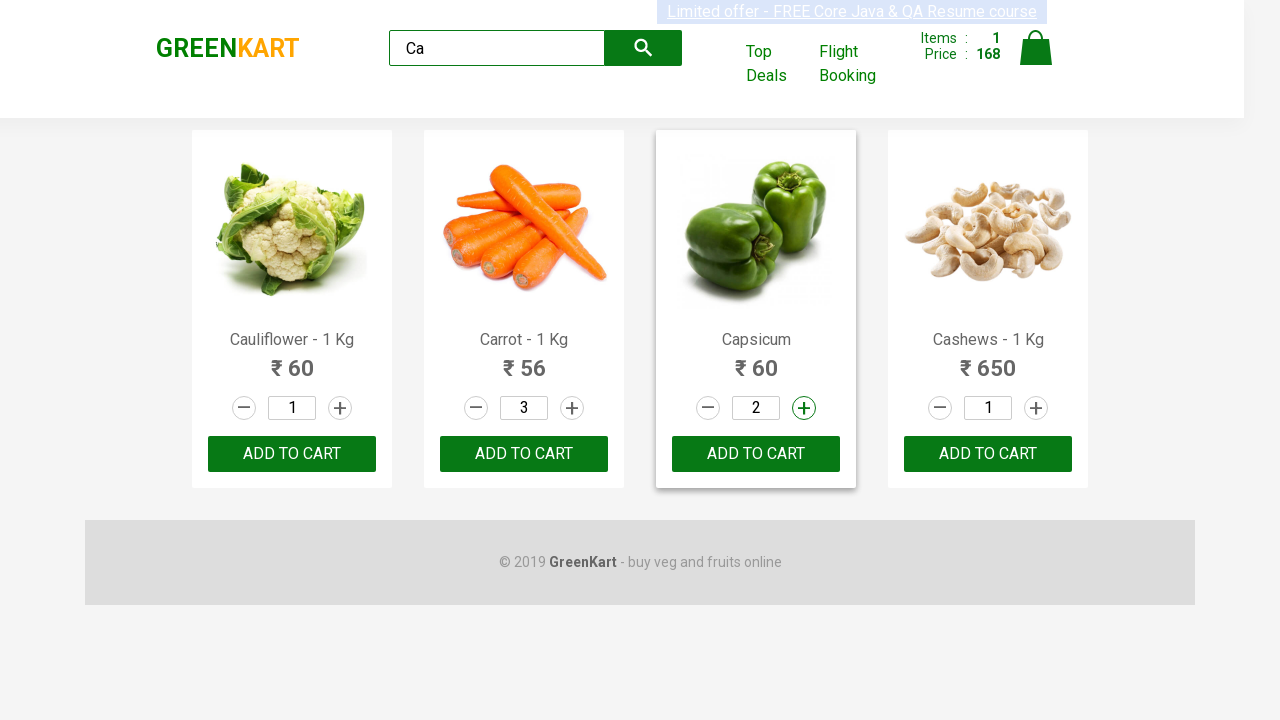

Clicked increment button on third product (second time) at (804, 408) on .products .product:nth-child(3) .increment
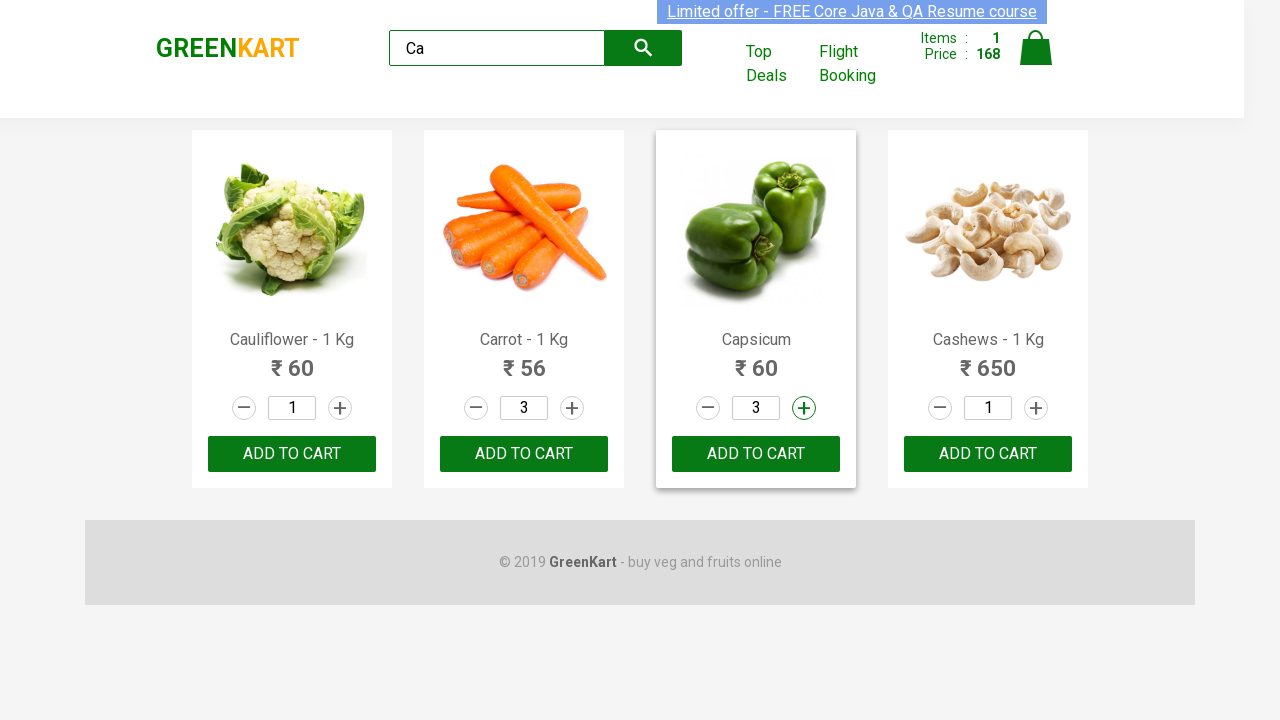

Waited for quantity update
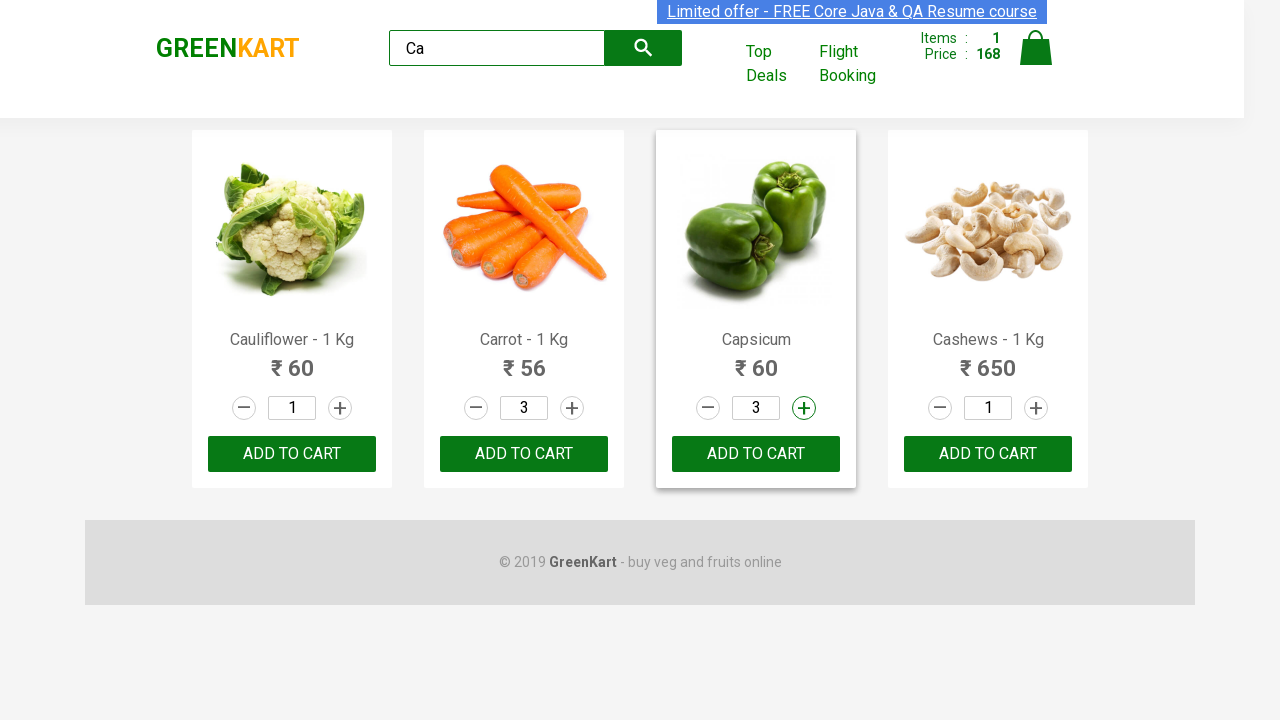

Clicked Add to Cart button for third product at (756, 454) on .products .product:nth-child(3) button:has-text("ADD TO CART")
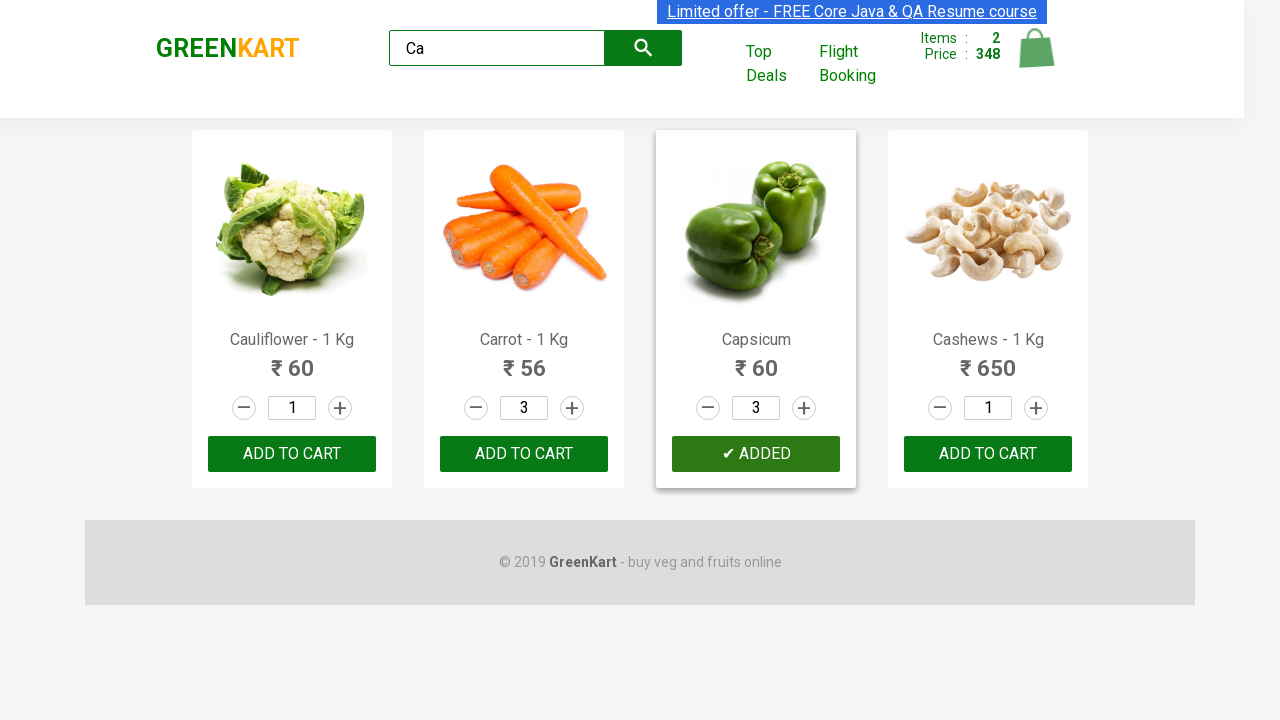

Waited for third product to be added to cart
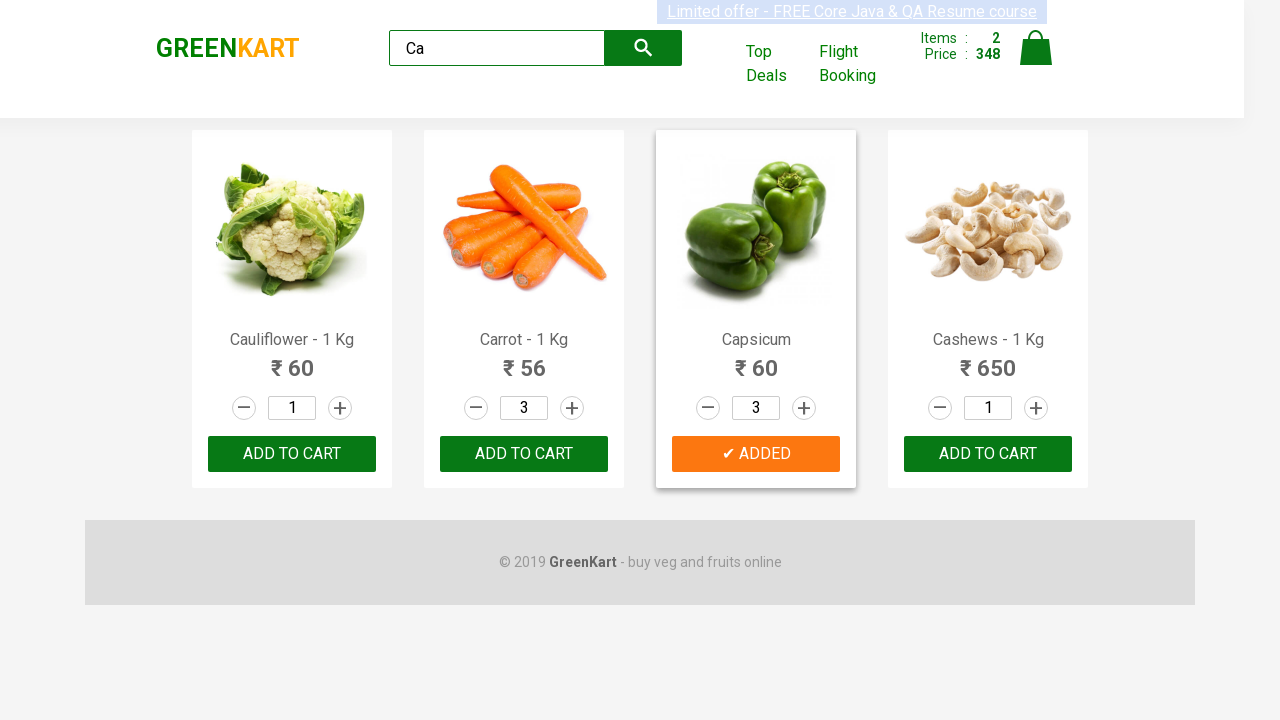

Located all products on the page
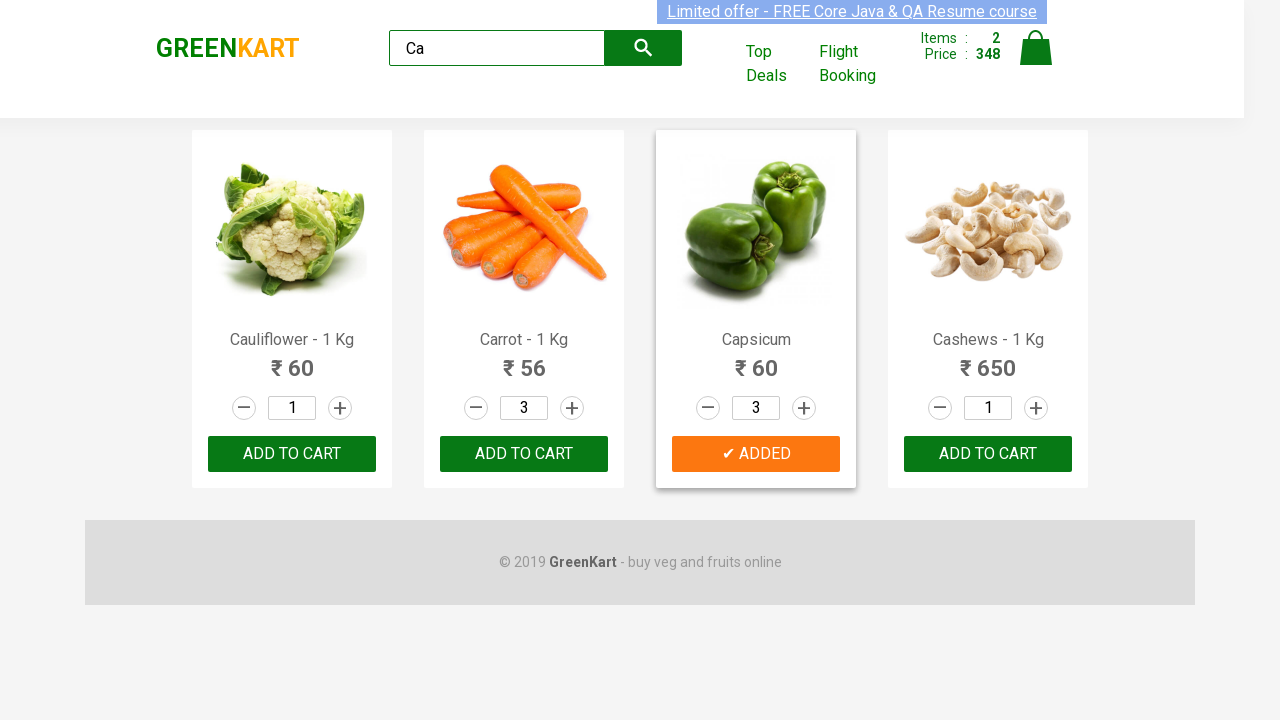

Found Cauliflower product at index 0
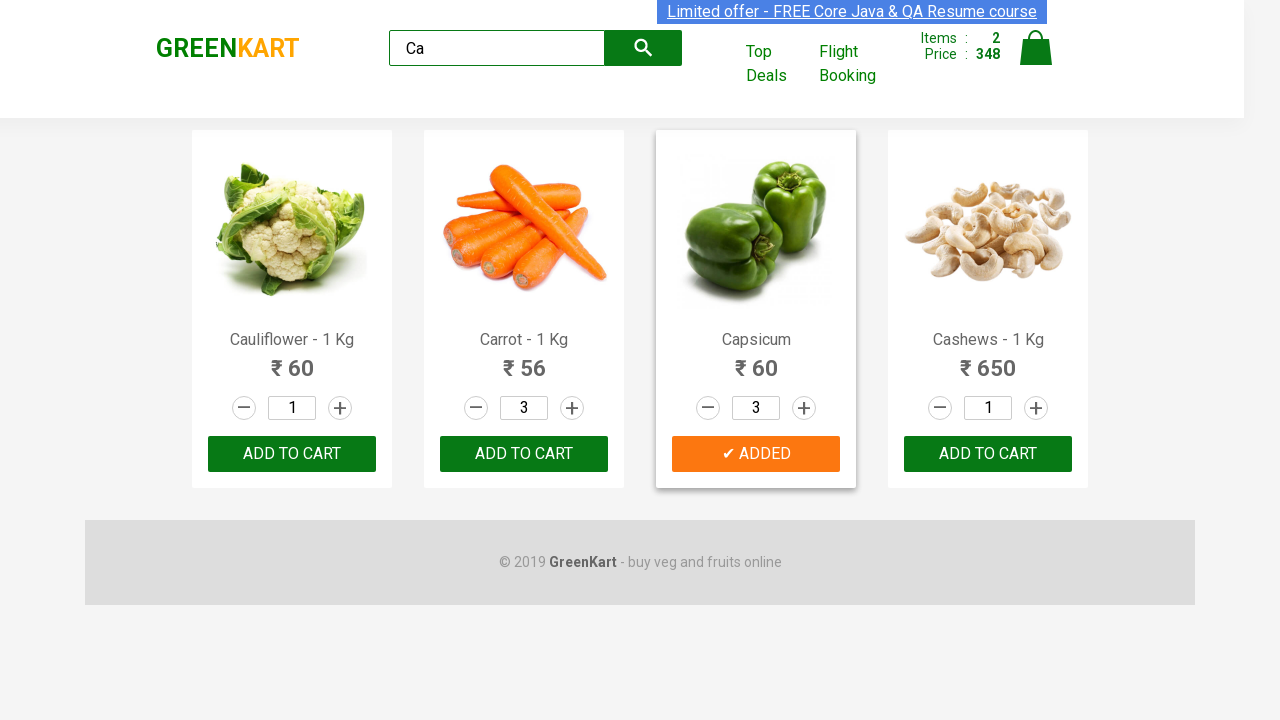

Clicked increment button on Cauliflower product (first time) at (340, 408) on .products .product >> nth=0 >> .stepper-input > .increment
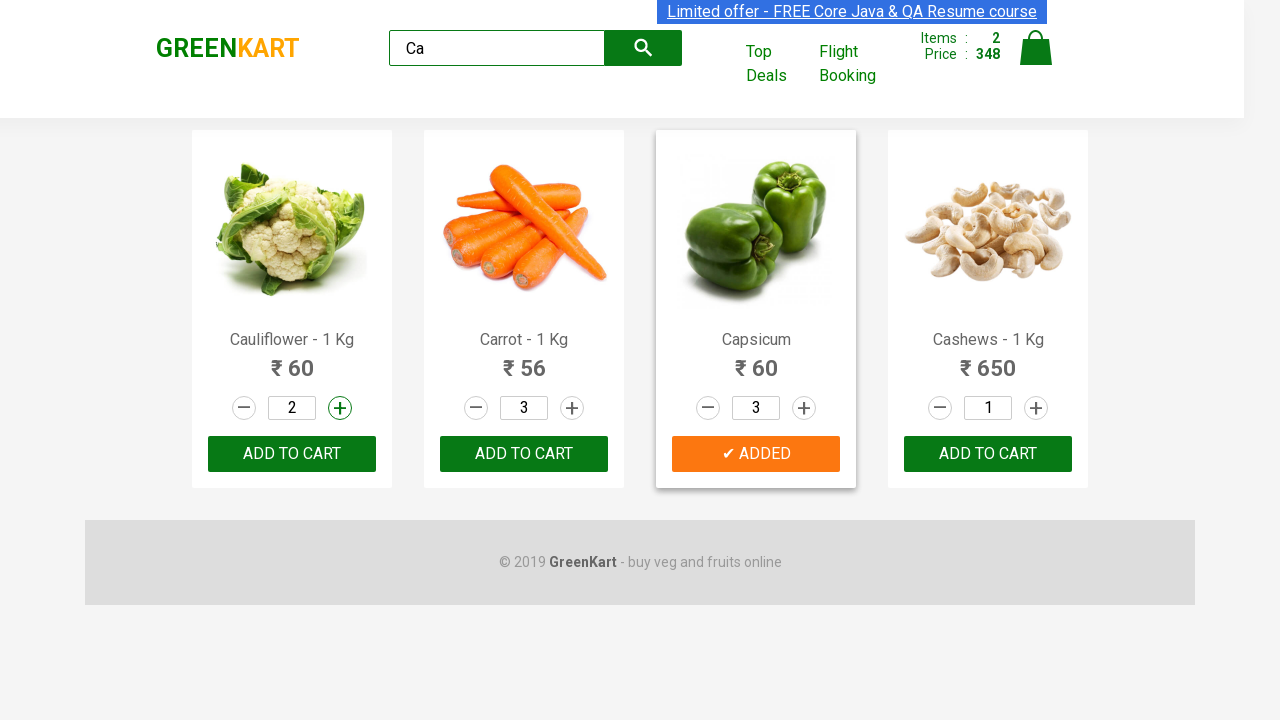

Waited for quantity update
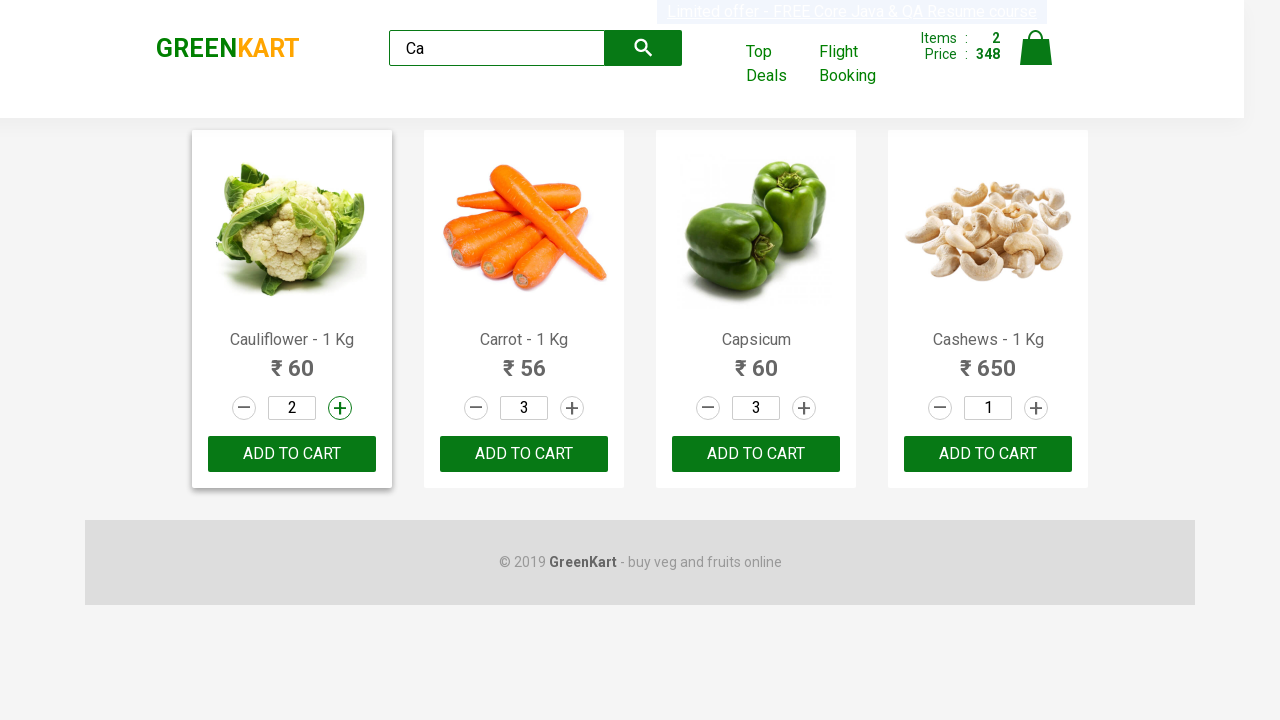

Clicked increment button on Cauliflower product (second time) at (340, 408) on .products .product >> nth=0 >> .stepper-input > .increment
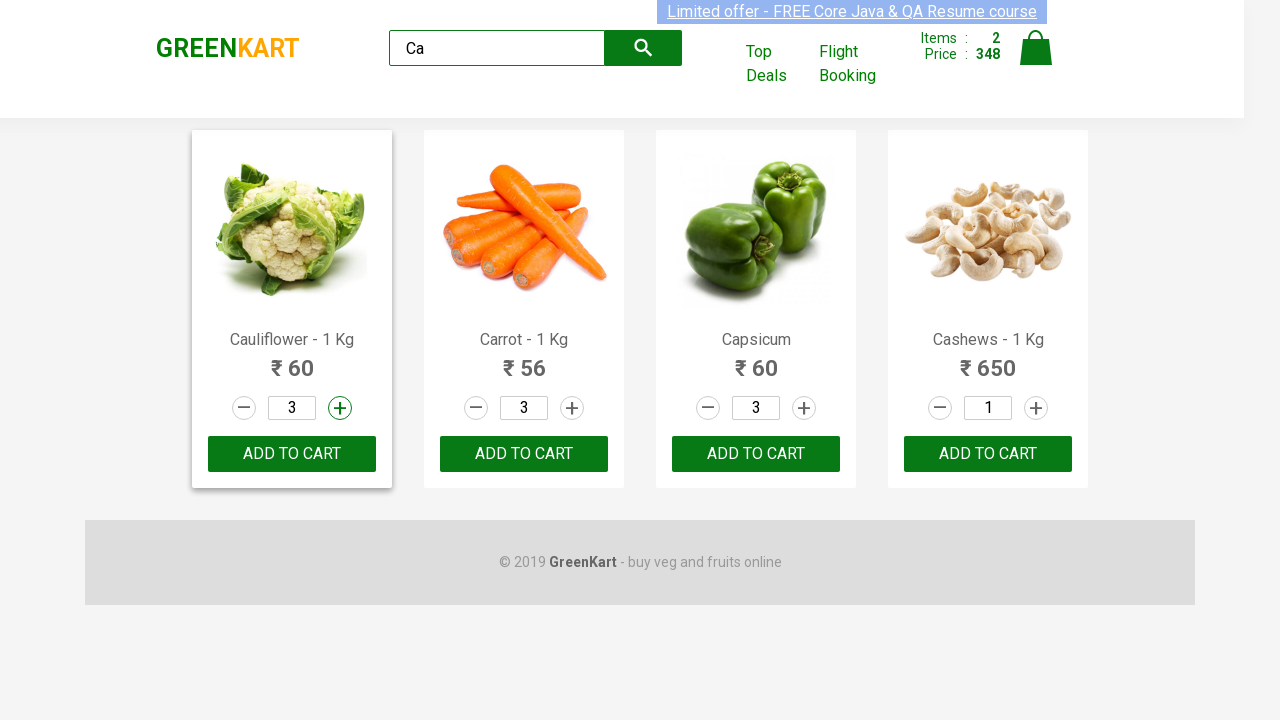

Waited for quantity update
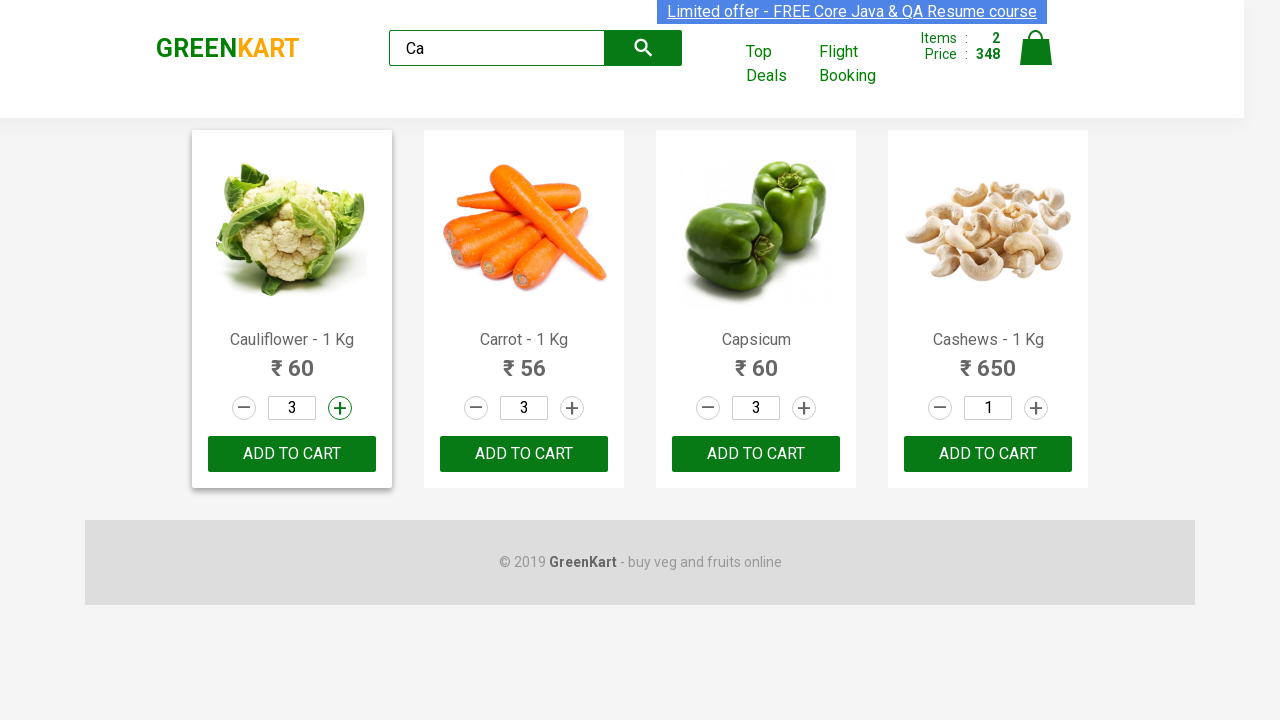

Clicked Add to Cart button for Cauliflower product at (292, 454) on .products .product >> nth=0 >> button
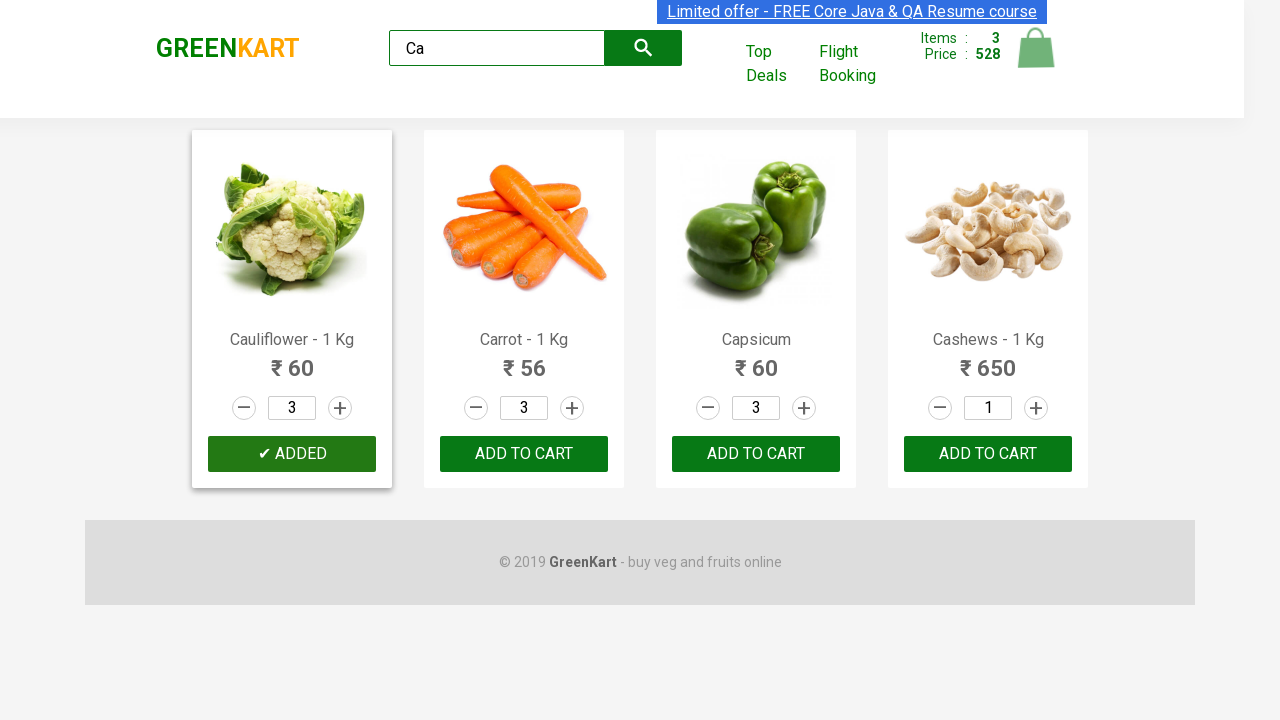

Verified that brand text equals 'GREENKART'
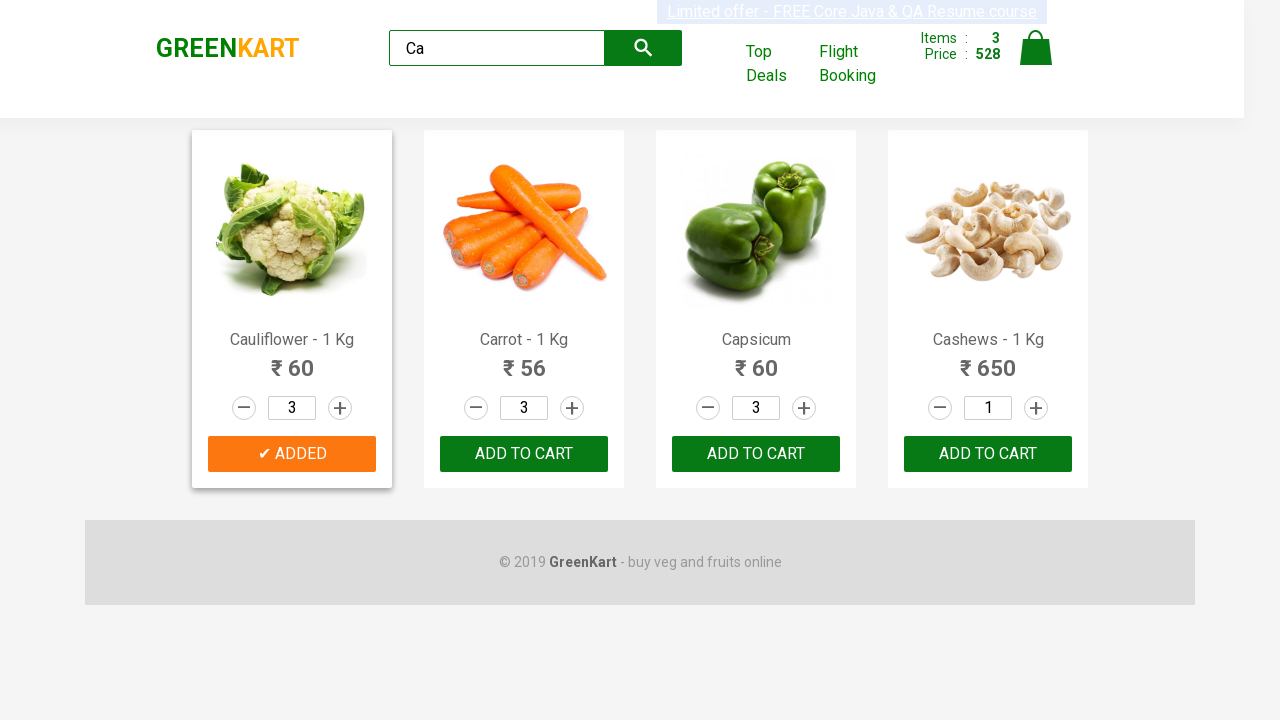

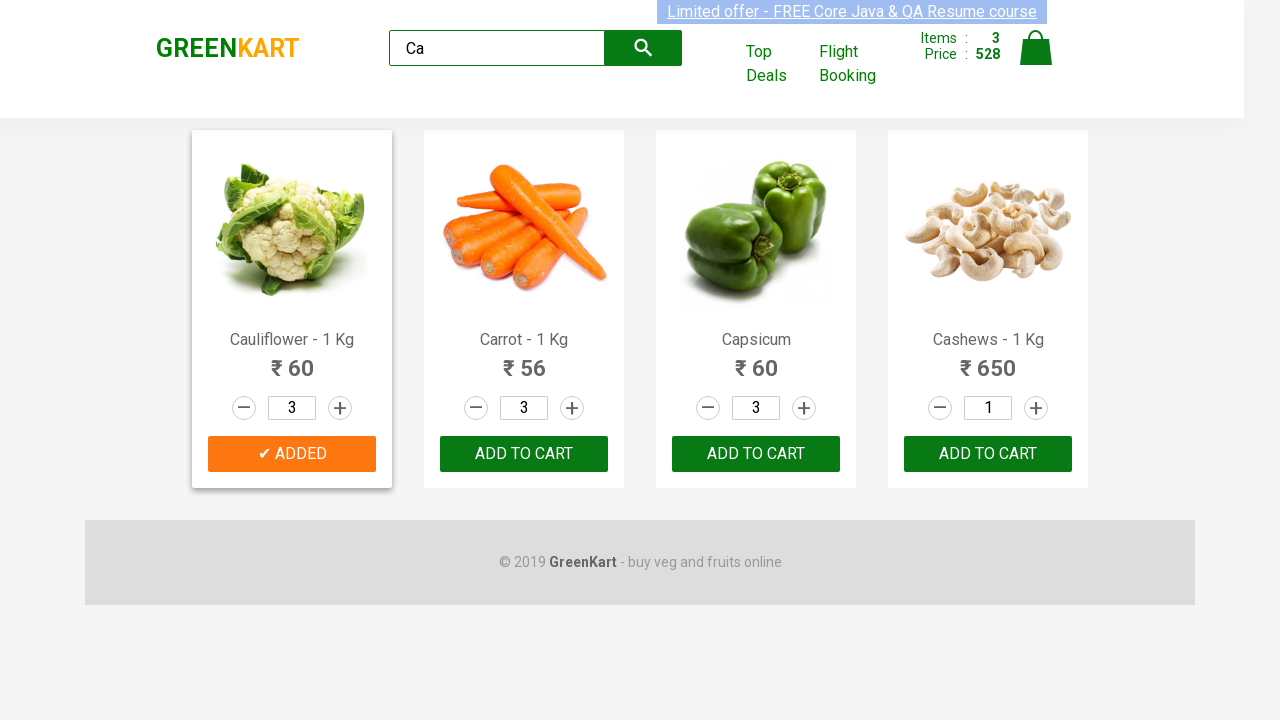